Tests toggling the integers only checkbox and clicking the calculate button

Starting URL: https://testsheepnz.github.io/BasicCalculator

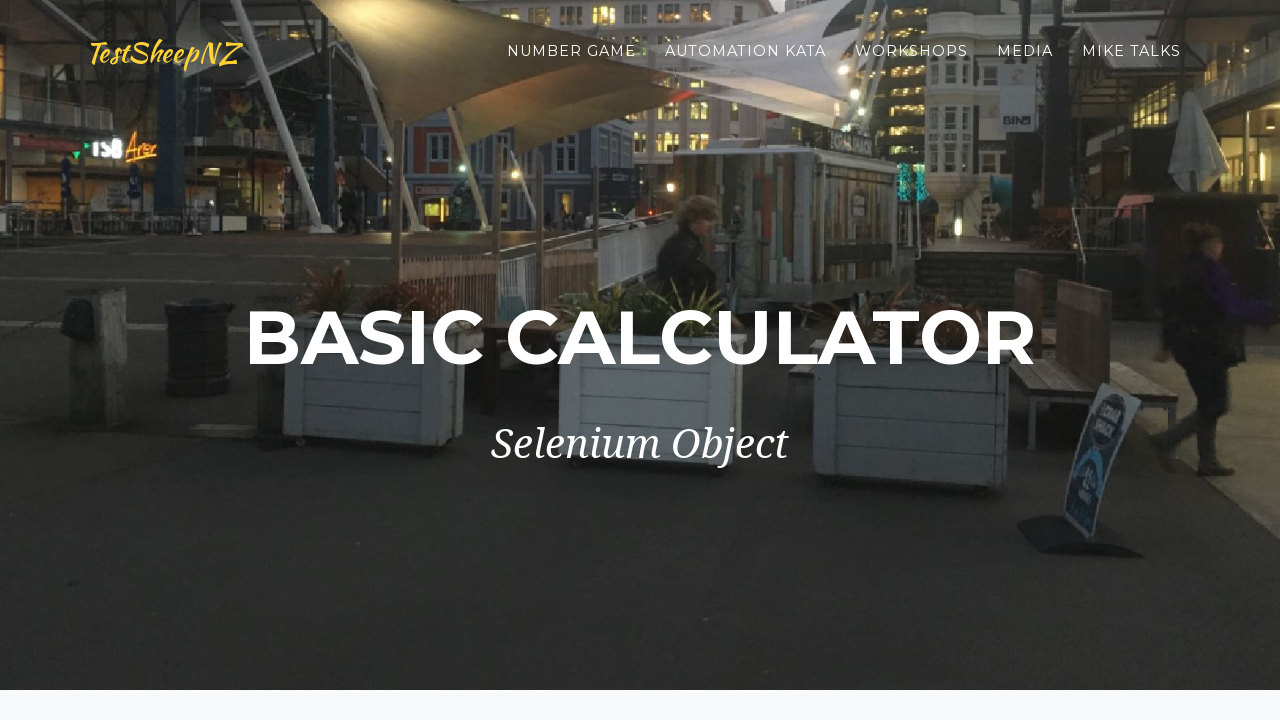

Toggled integers only checkbox to enabled
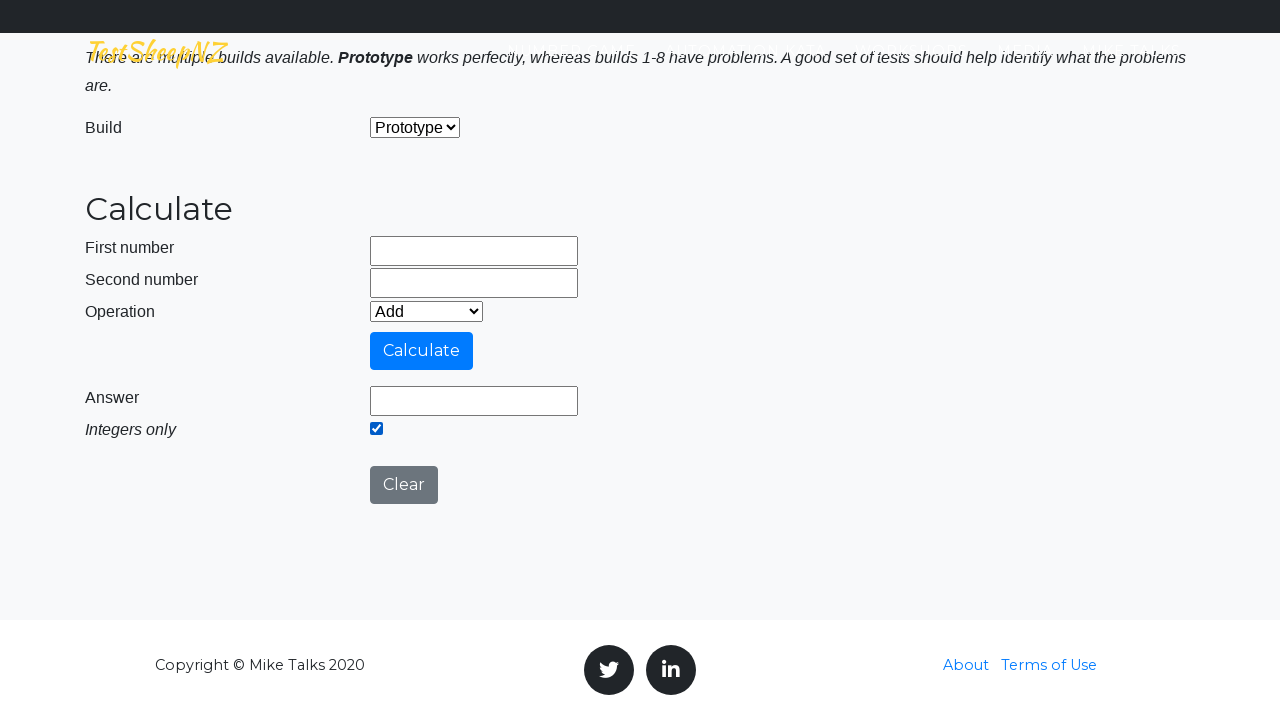

Clicked the calculate button at (422, 351) on #calculateButton
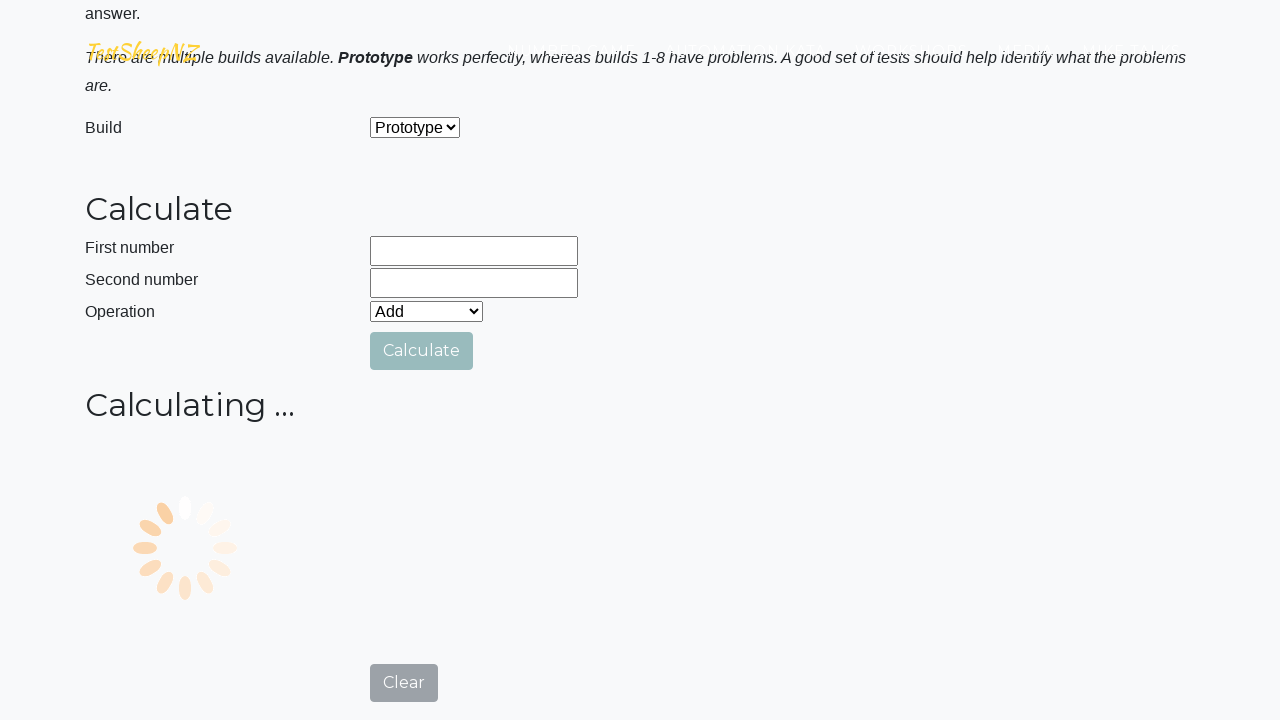

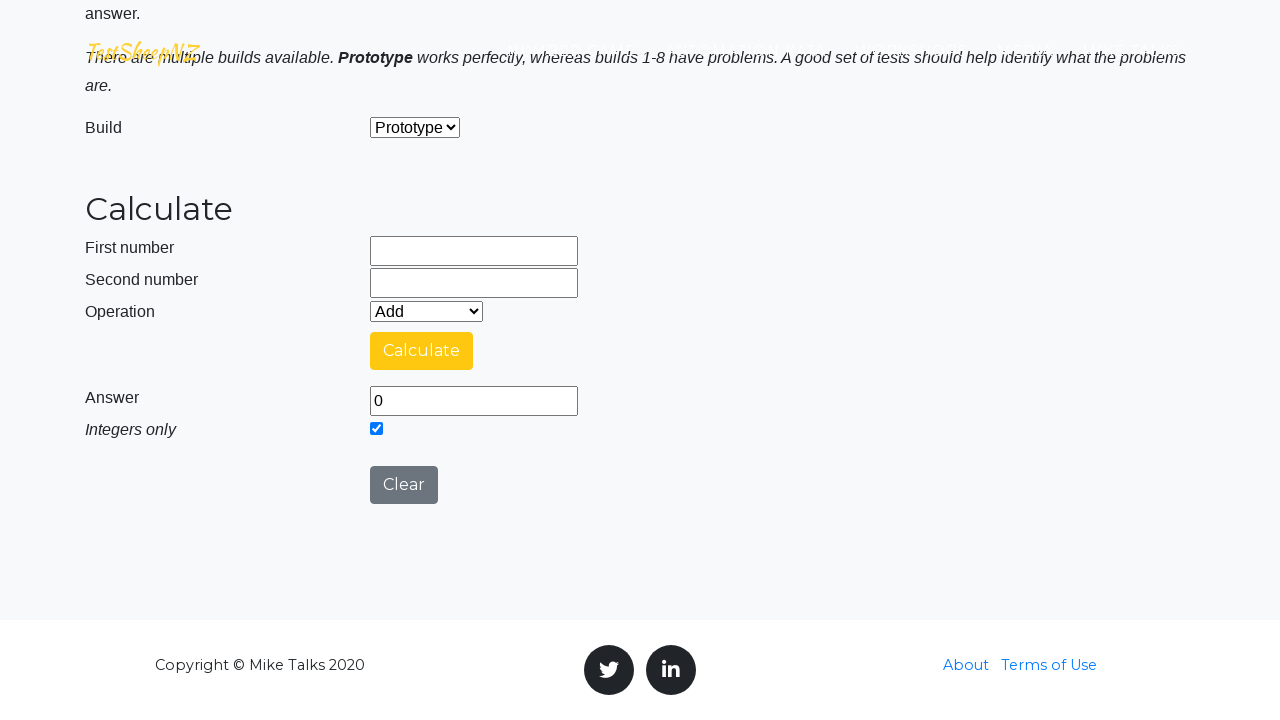